Tests jQuery UI sortable functionality by clicking on the Sortable link and rearranging list items in reverse order using drag and drop

Starting URL: https://jqueryui.com

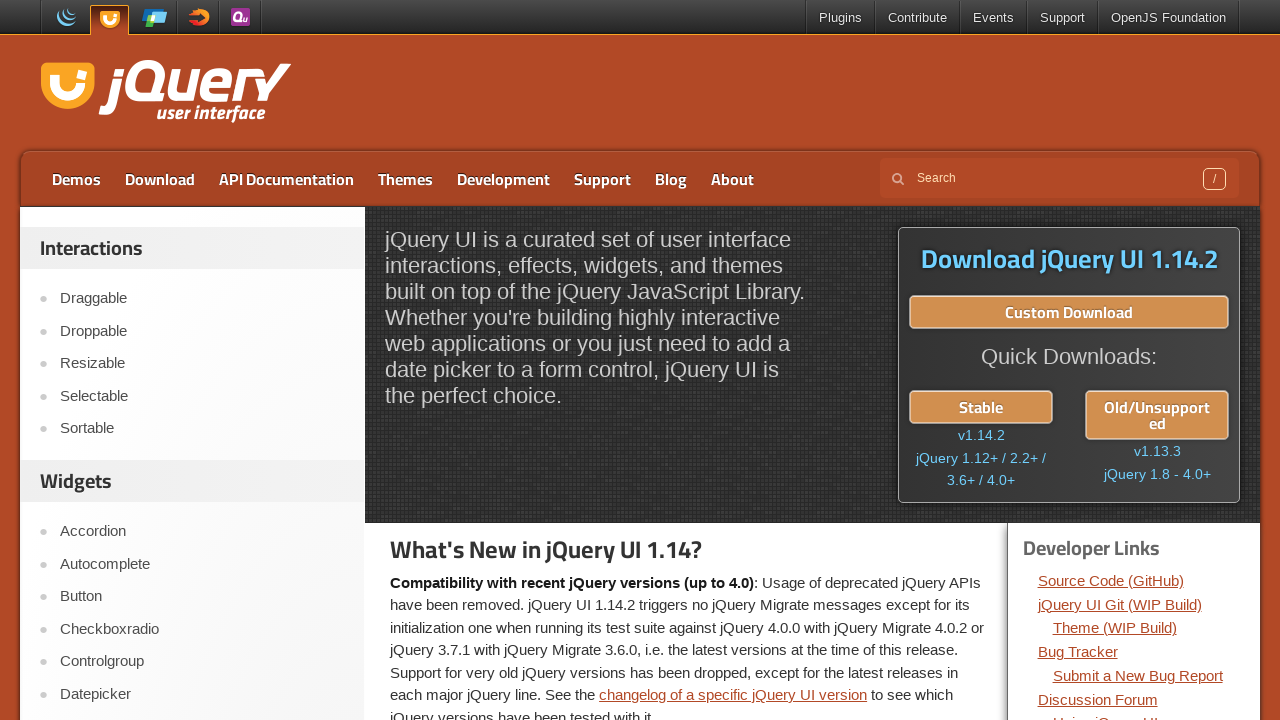

Clicked on Sortable link at (202, 429) on a:text('Sortable')
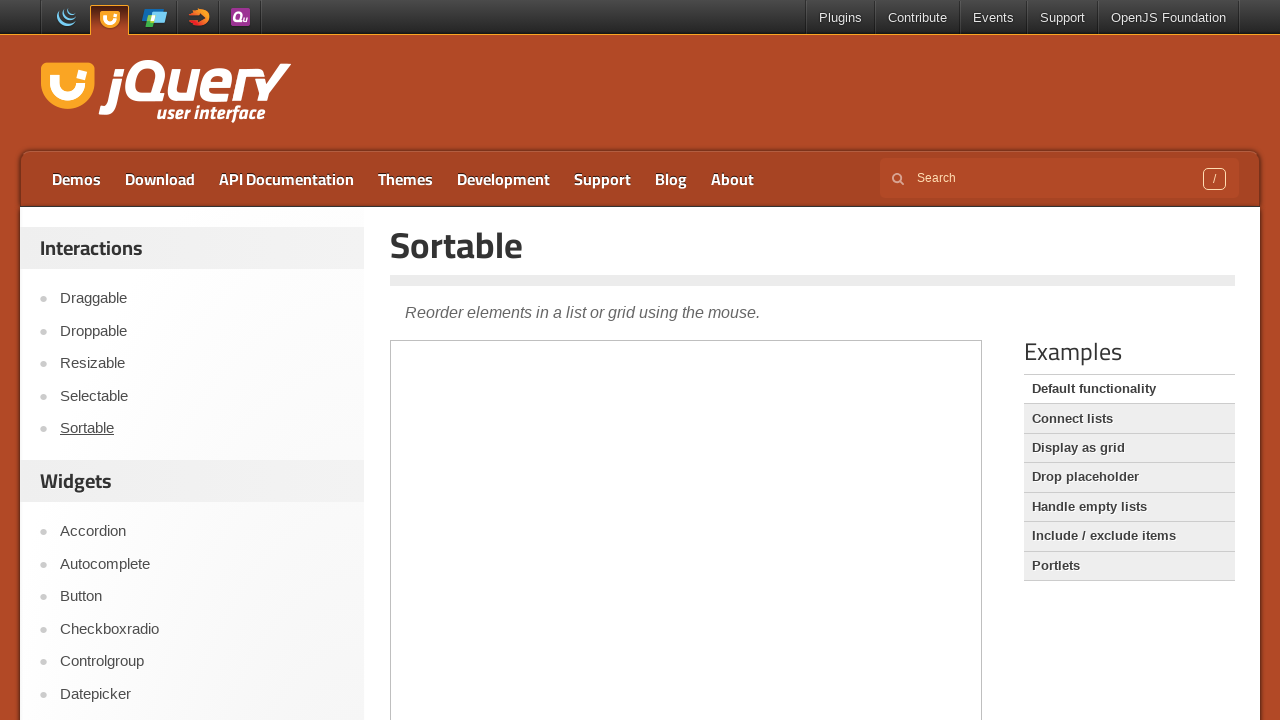

Located iframe containing sortable demo
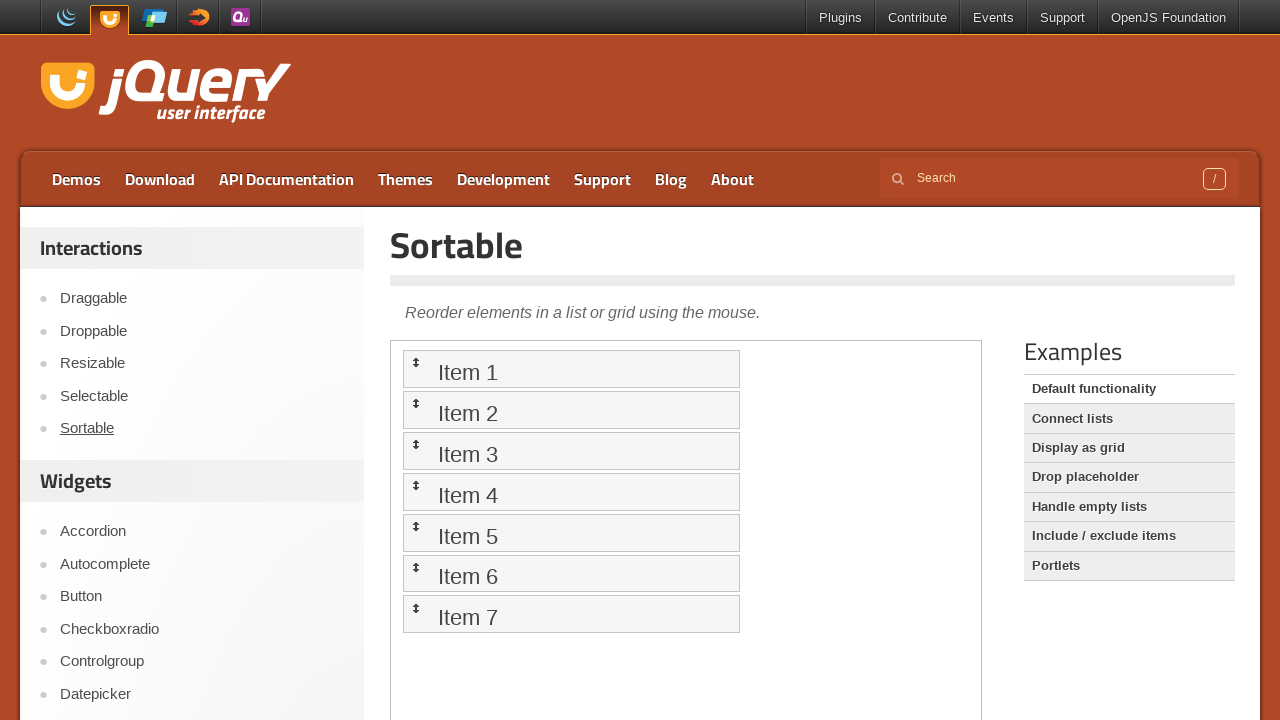

Located sortable list element
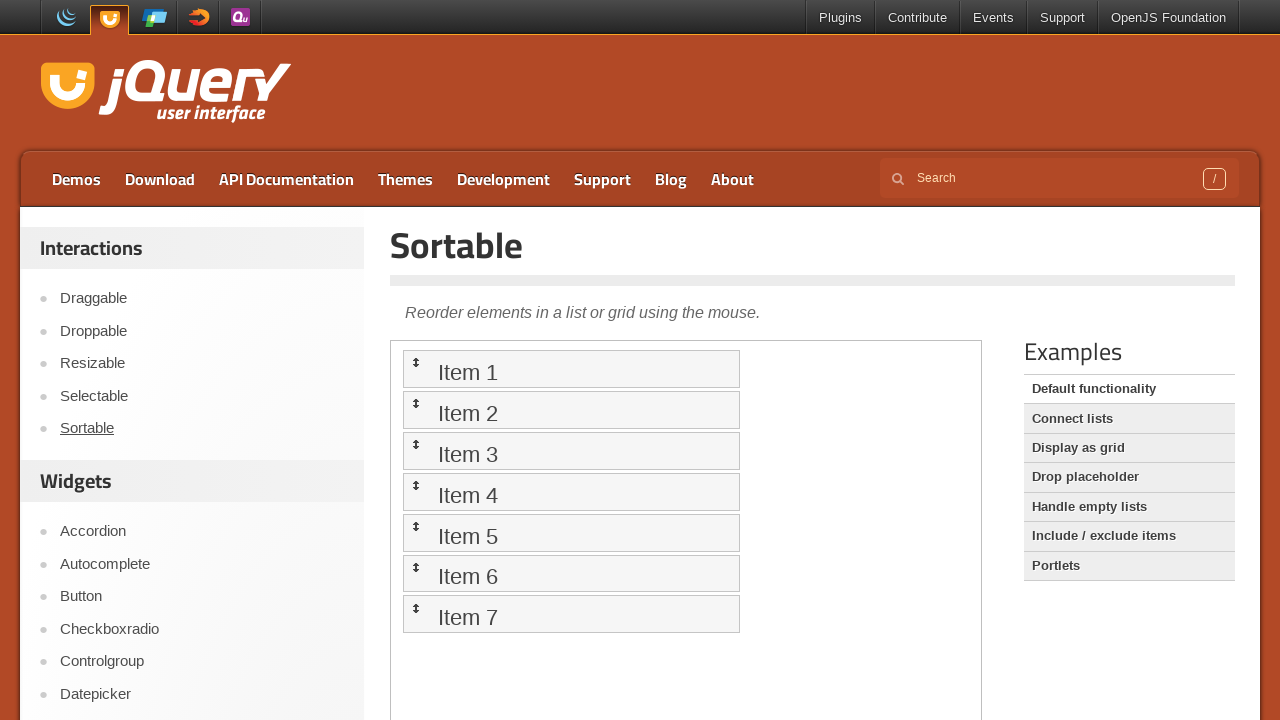

Re-queried list items (iteration 1/6)
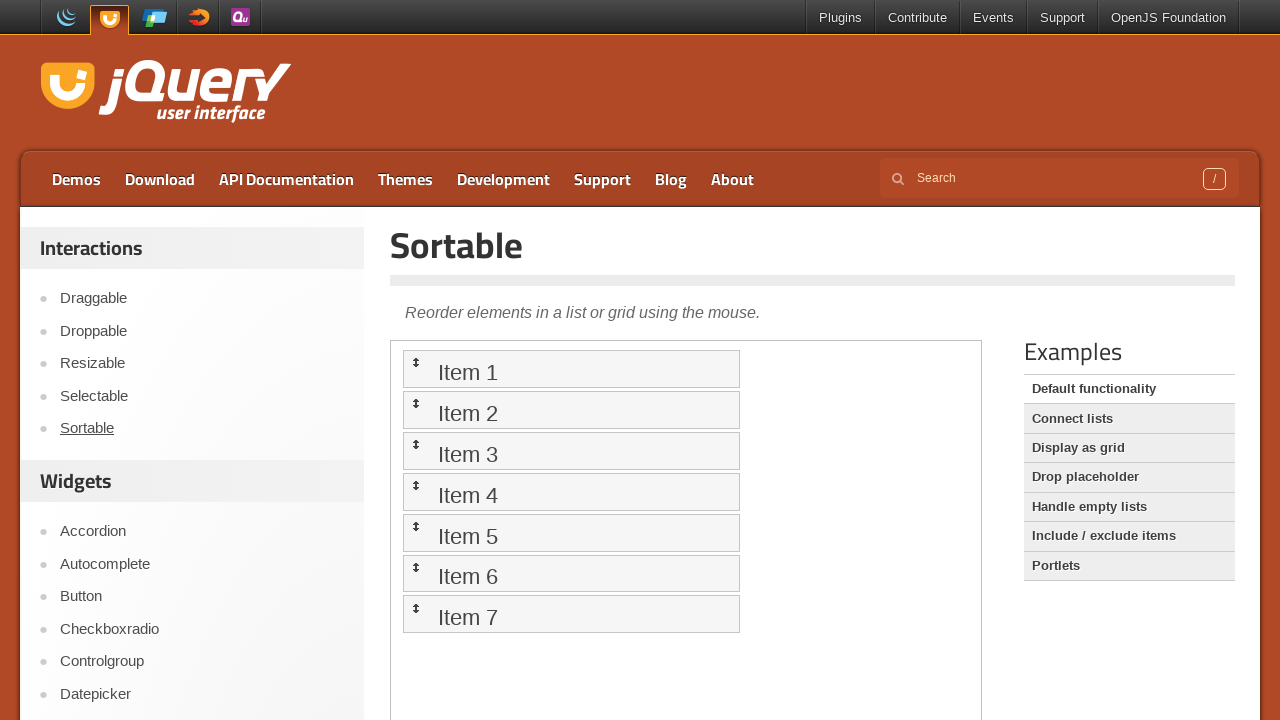

Dragged last list item to position 0 at (571, 369)
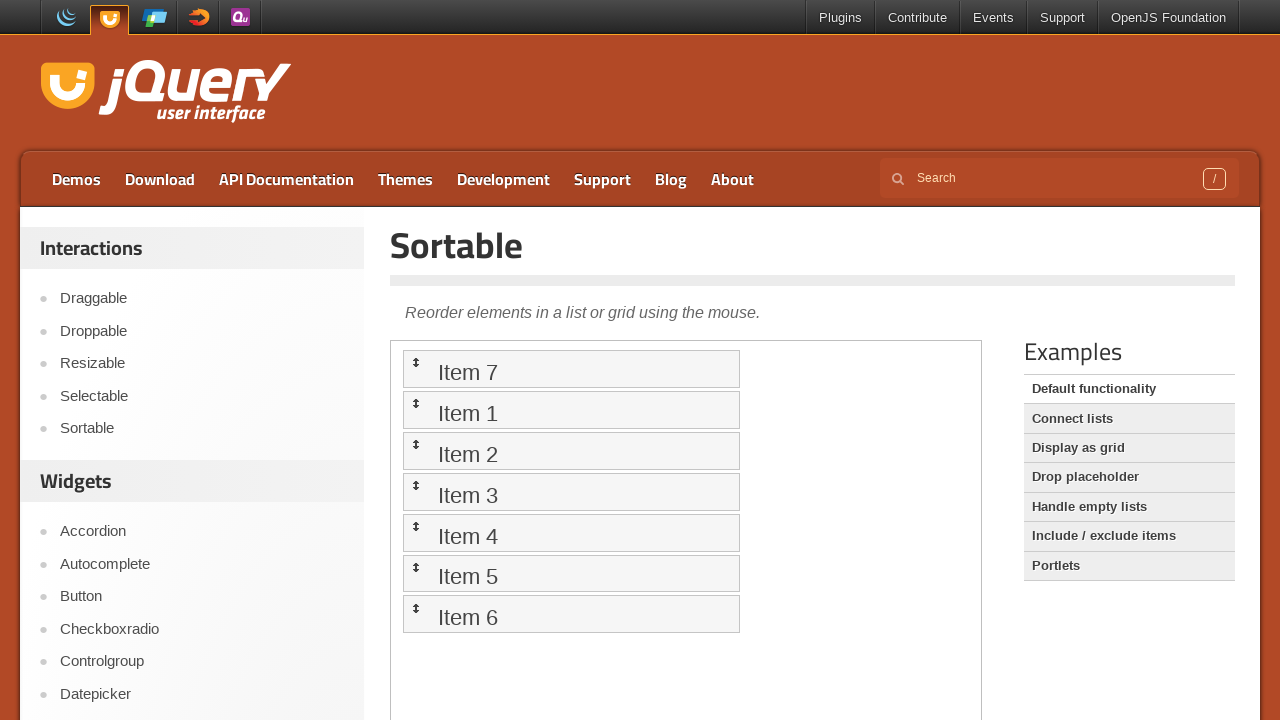

Waited 500ms for drag animation to complete
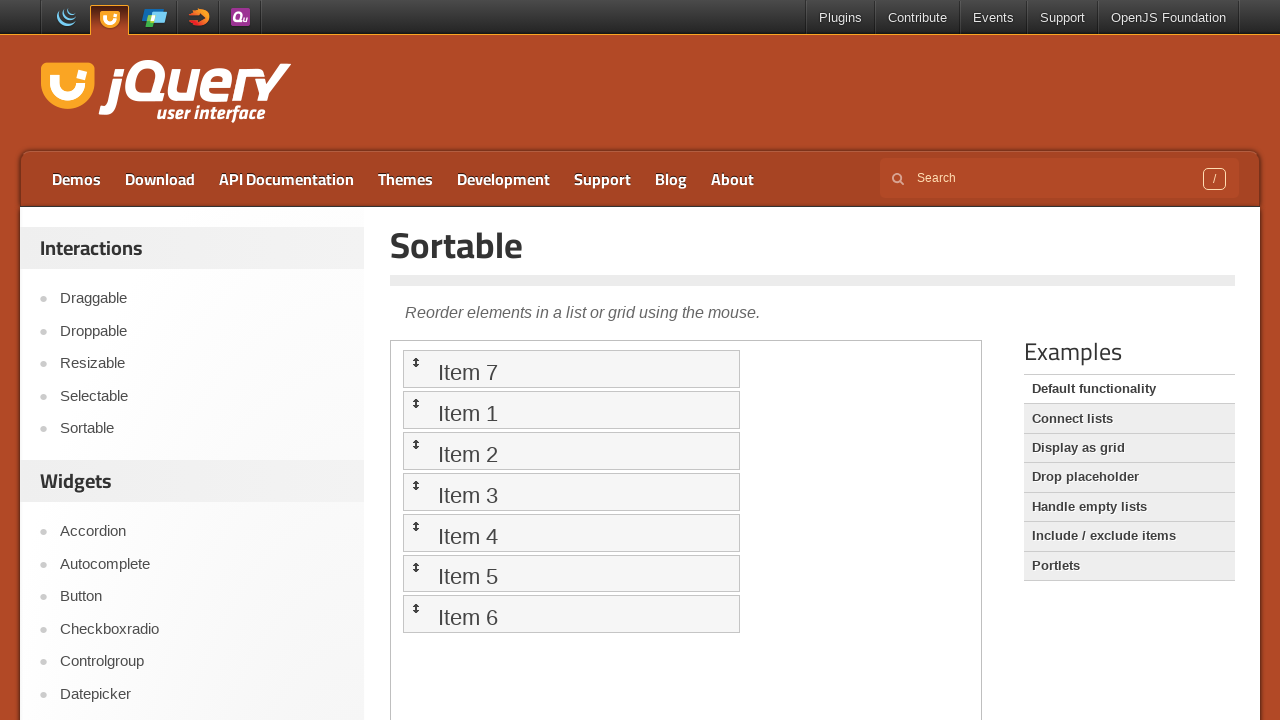

Re-queried list items (iteration 2/6)
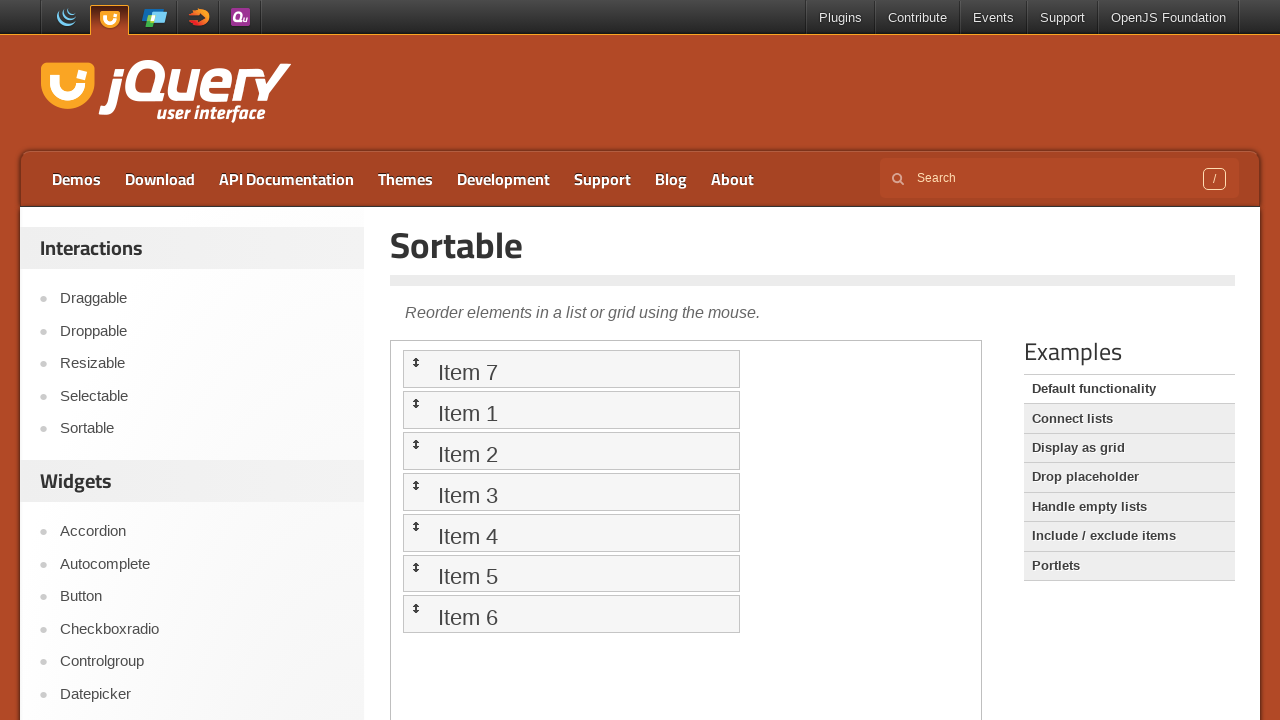

Dragged last list item to position 1 at (571, 410)
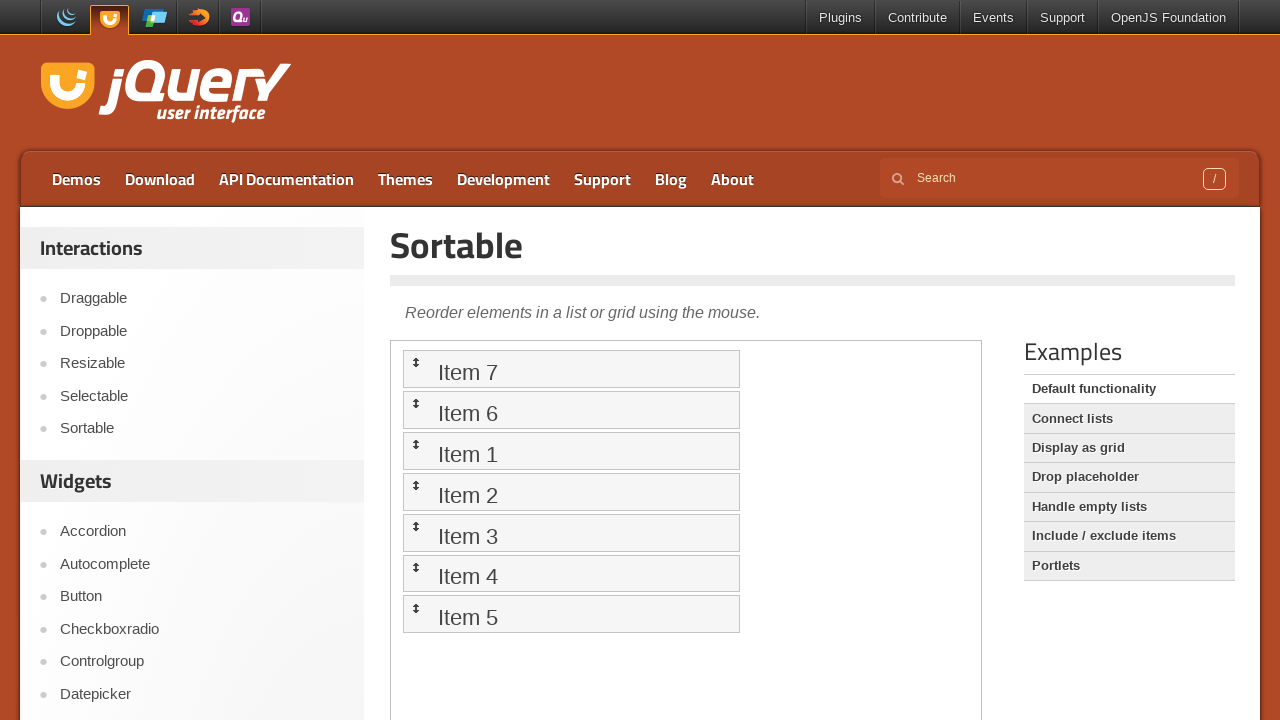

Waited 500ms for drag animation to complete
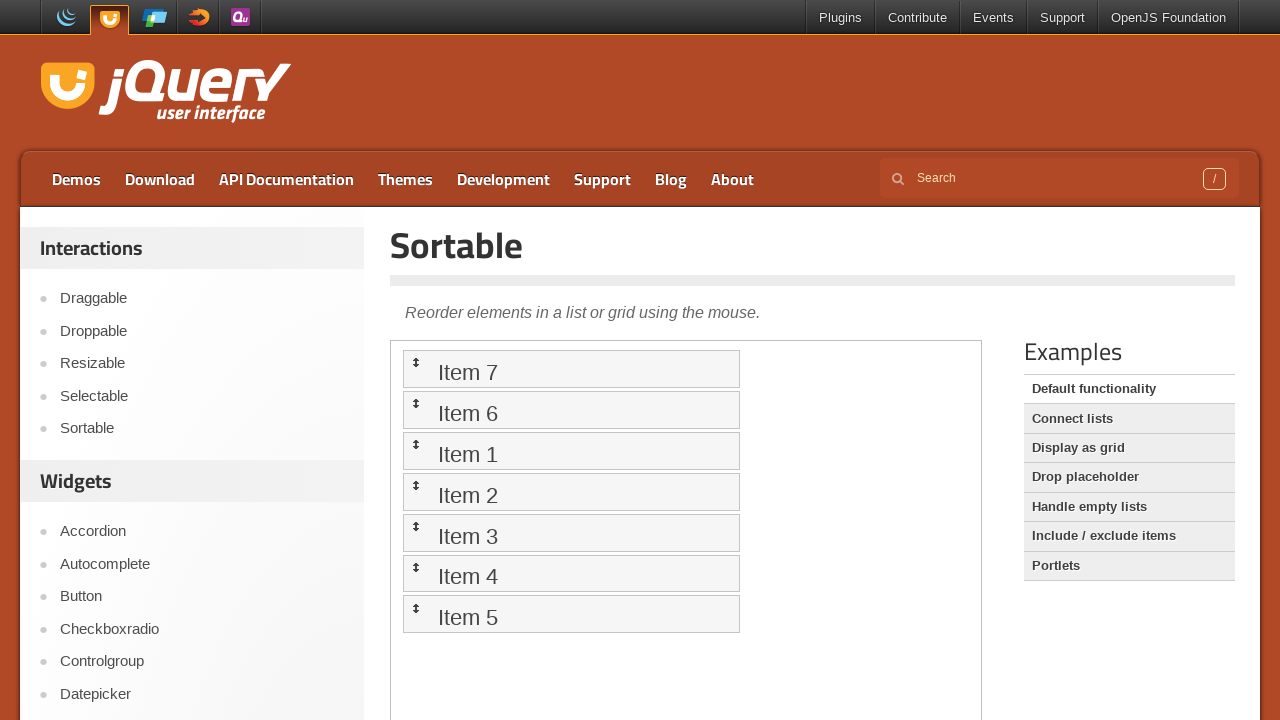

Re-queried list items (iteration 3/6)
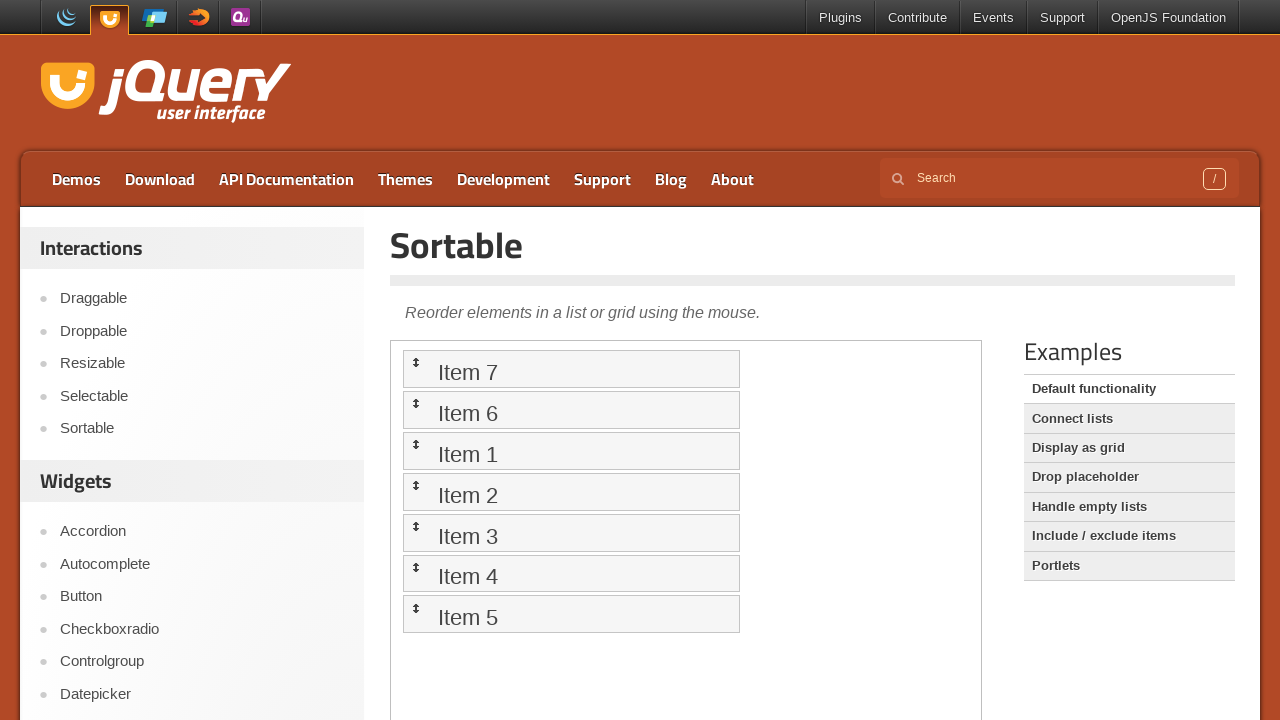

Dragged last list item to position 2 at (571, 451)
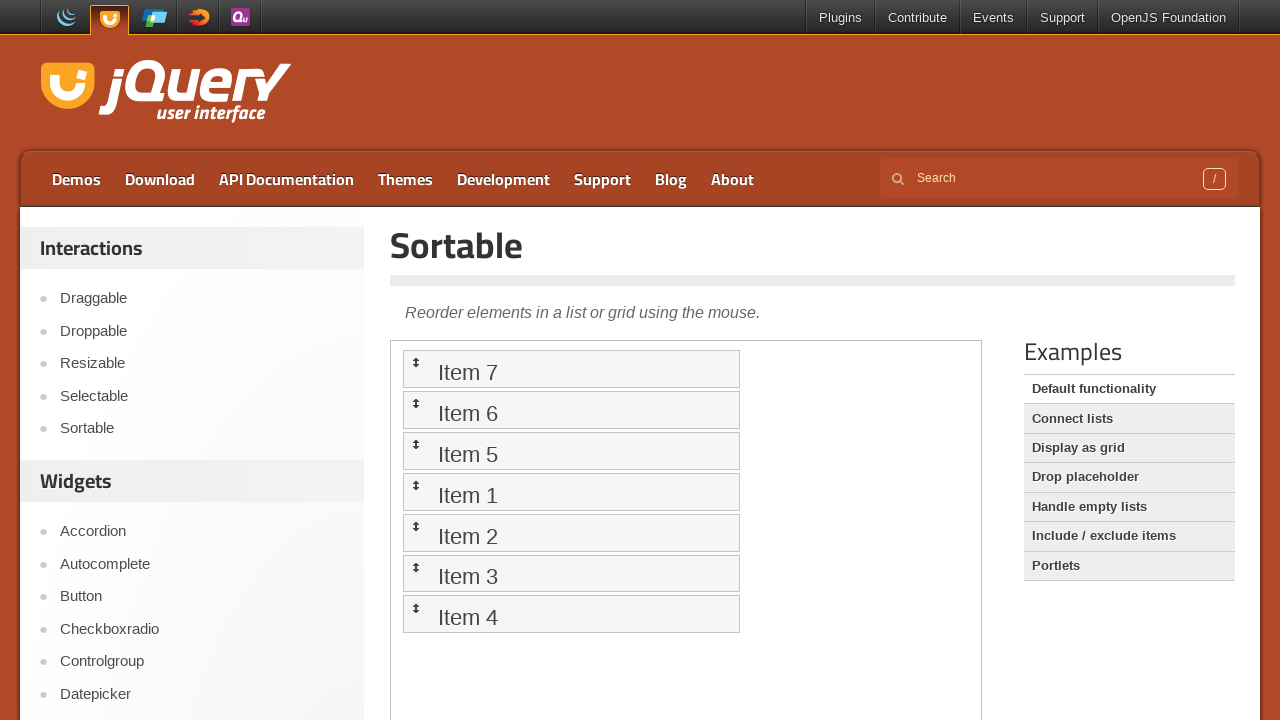

Waited 500ms for drag animation to complete
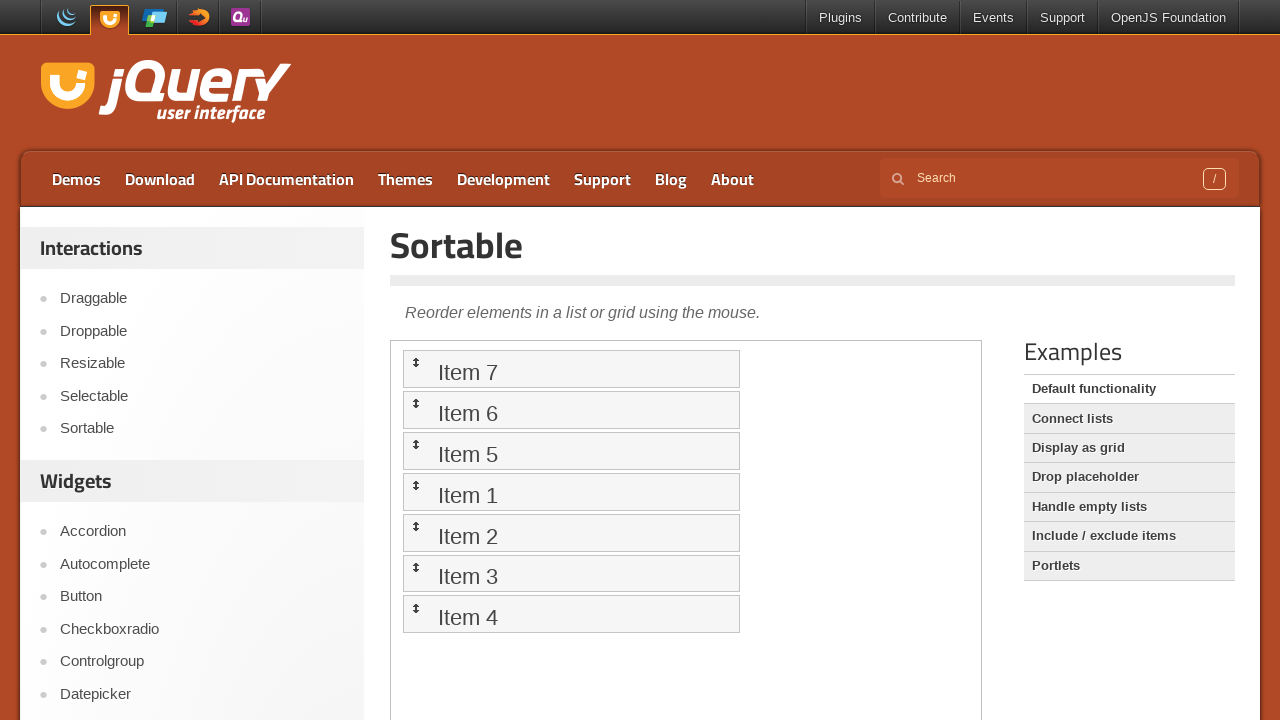

Re-queried list items (iteration 4/6)
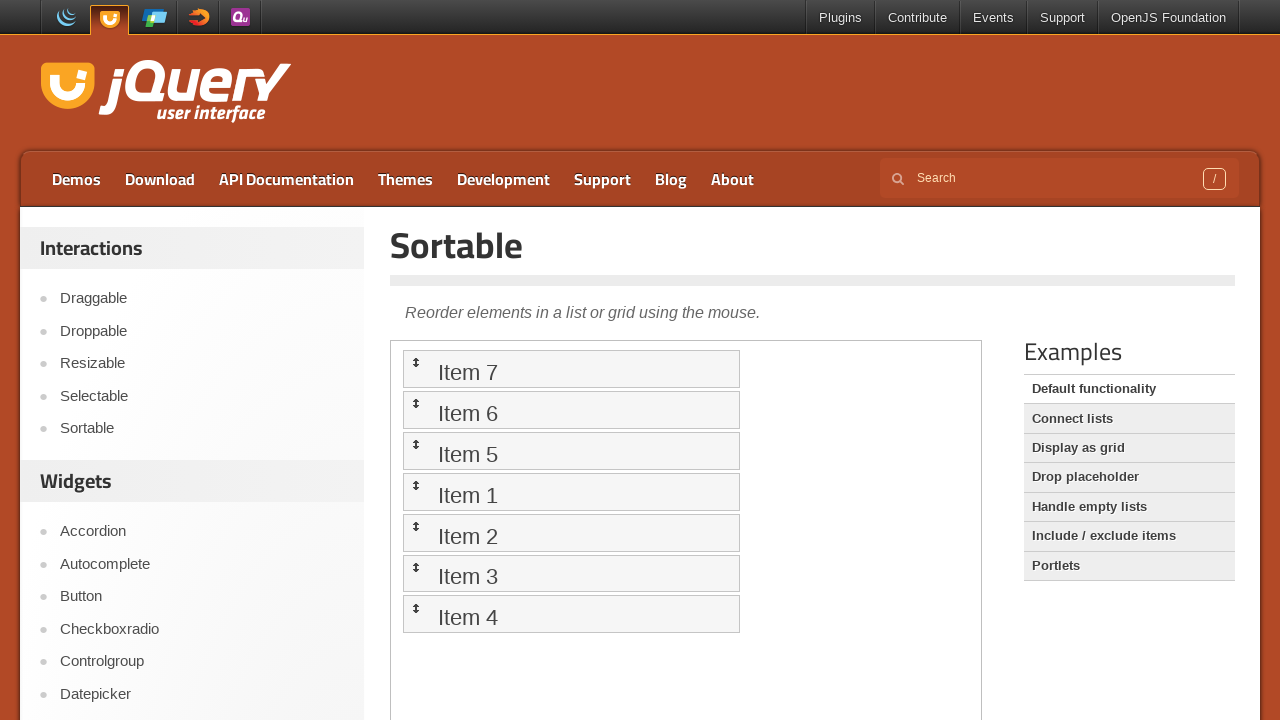

Dragged last list item to position 3 at (571, 492)
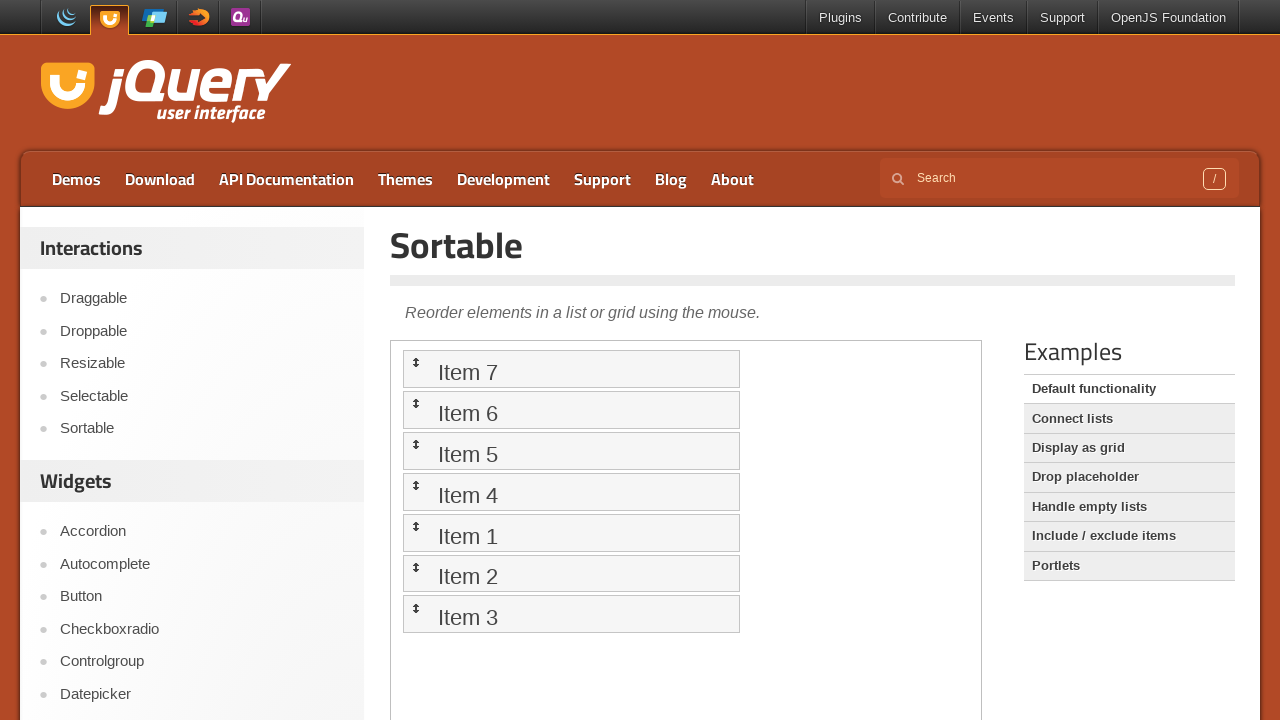

Waited 500ms for drag animation to complete
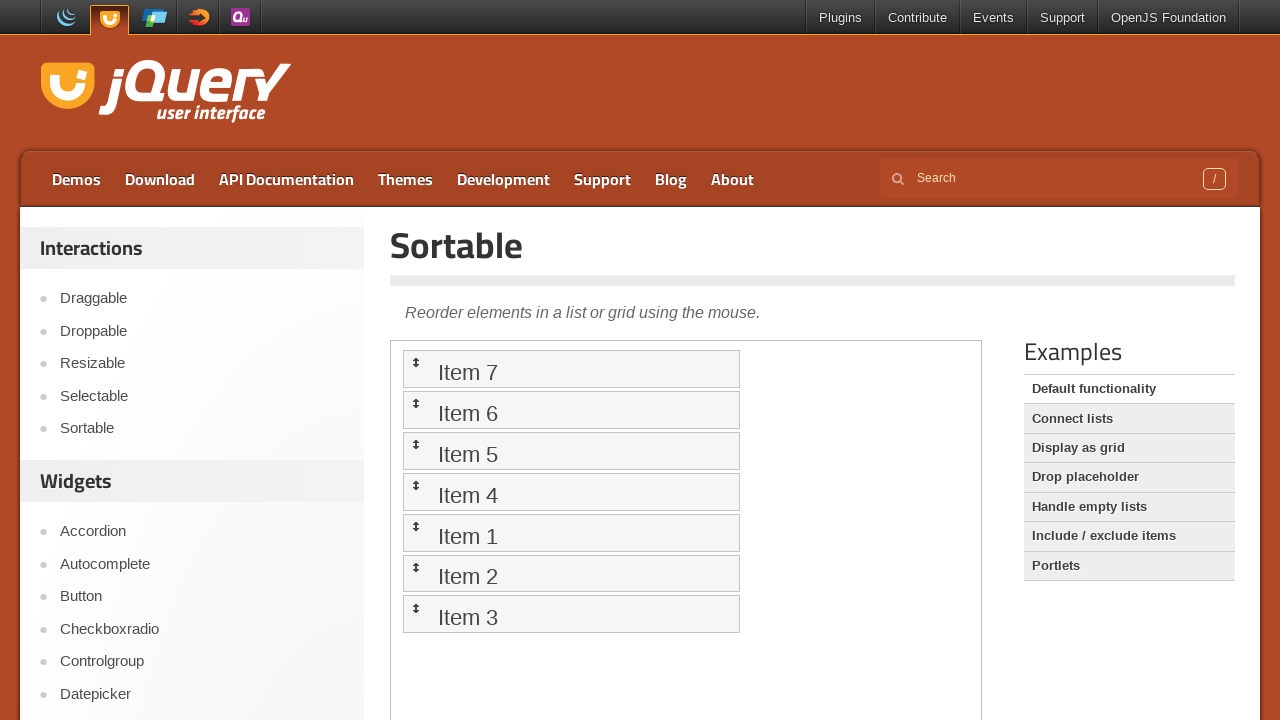

Re-queried list items (iteration 5/6)
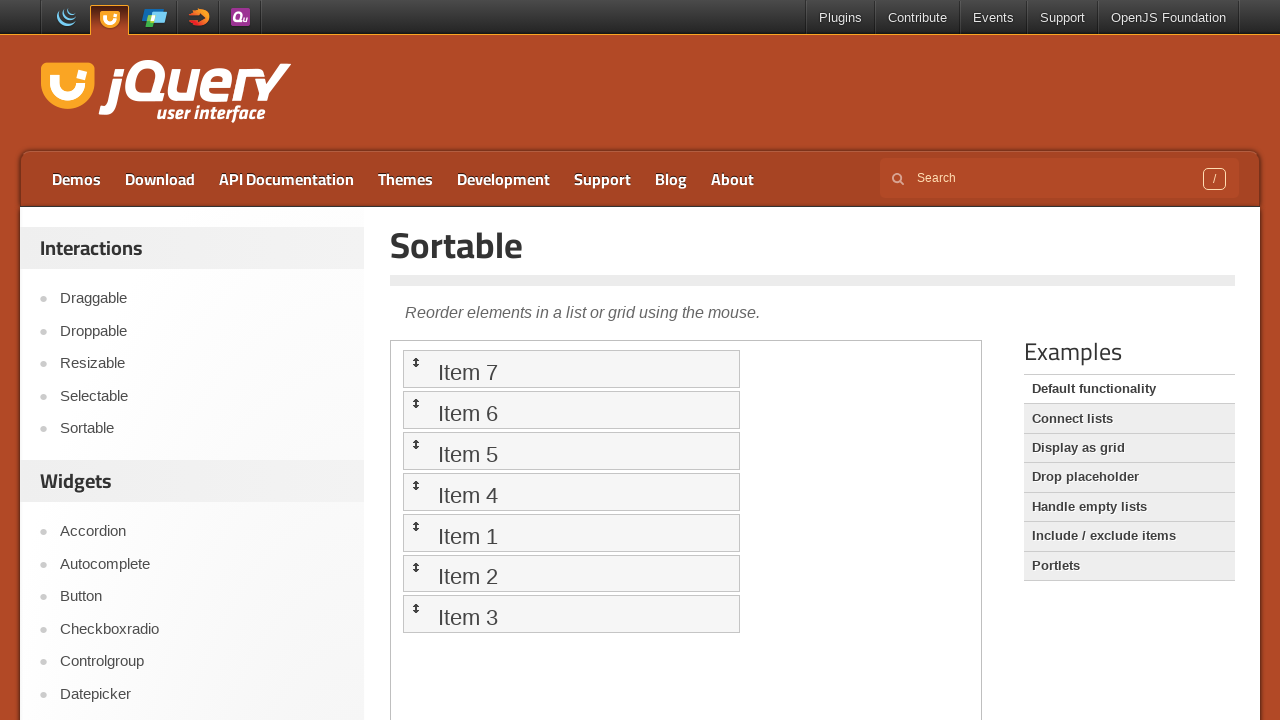

Dragged last list item to position 4 at (571, 532)
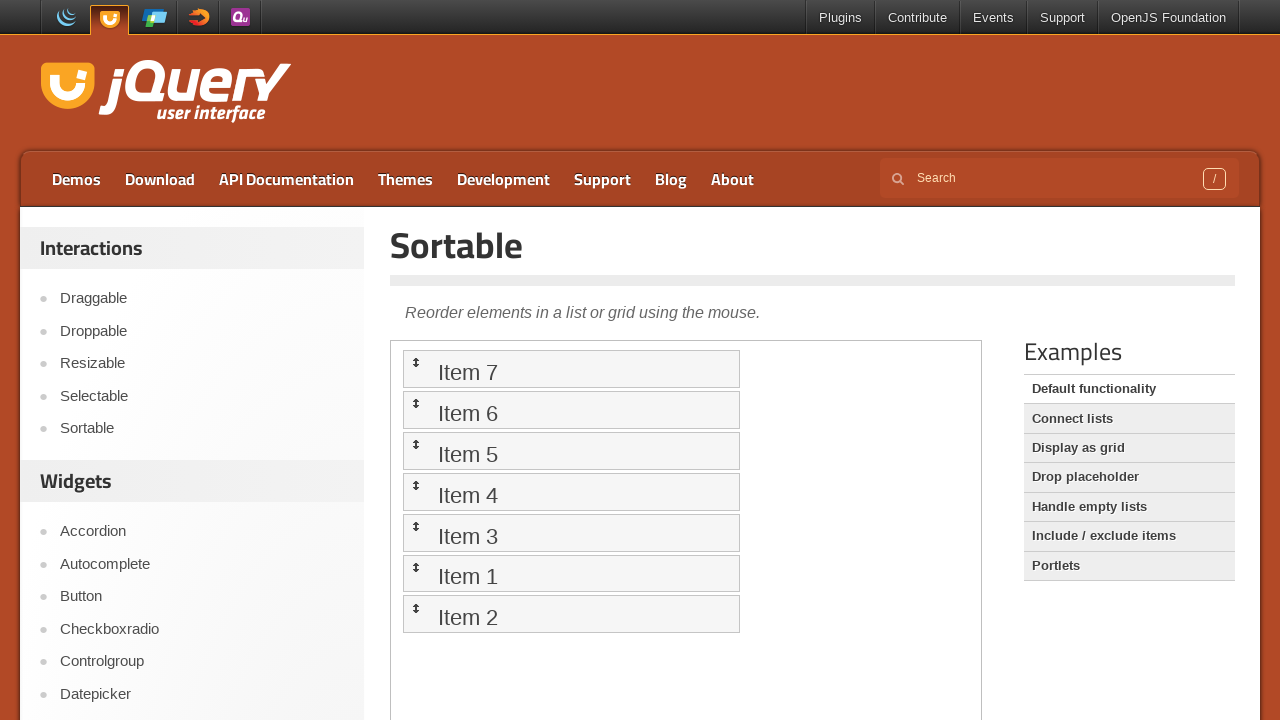

Waited 500ms for drag animation to complete
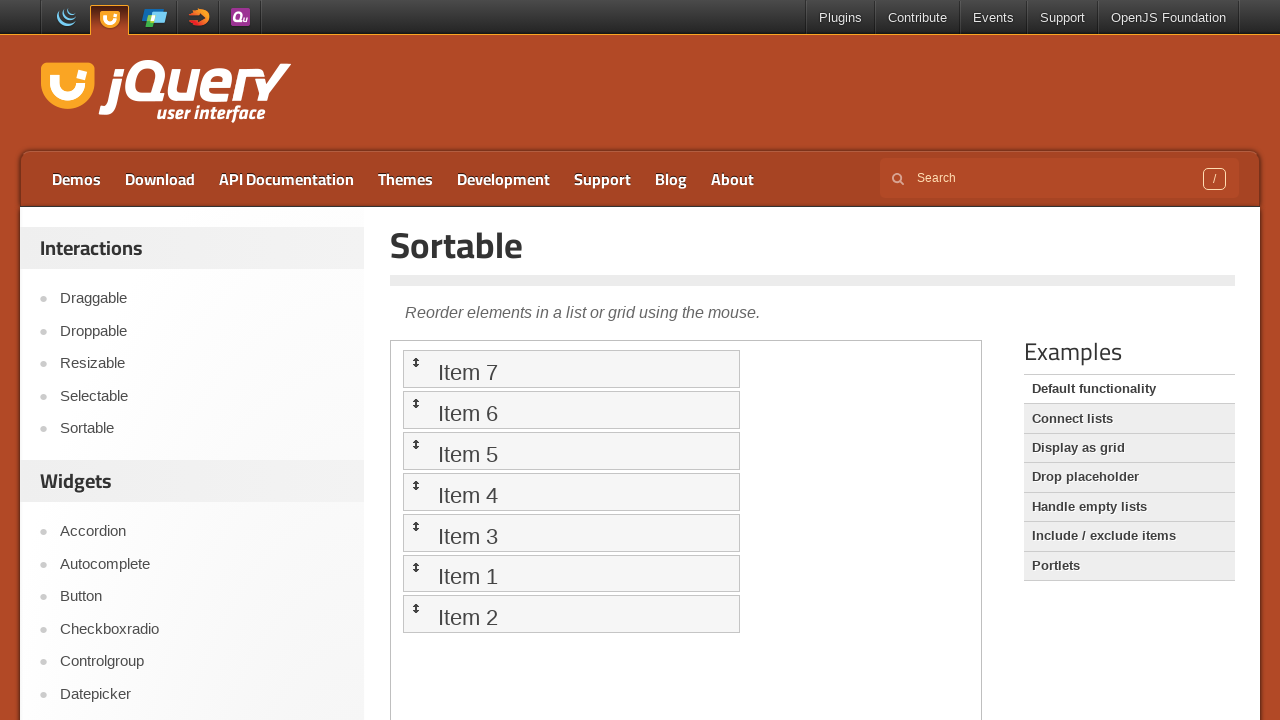

Re-queried list items (iteration 6/6)
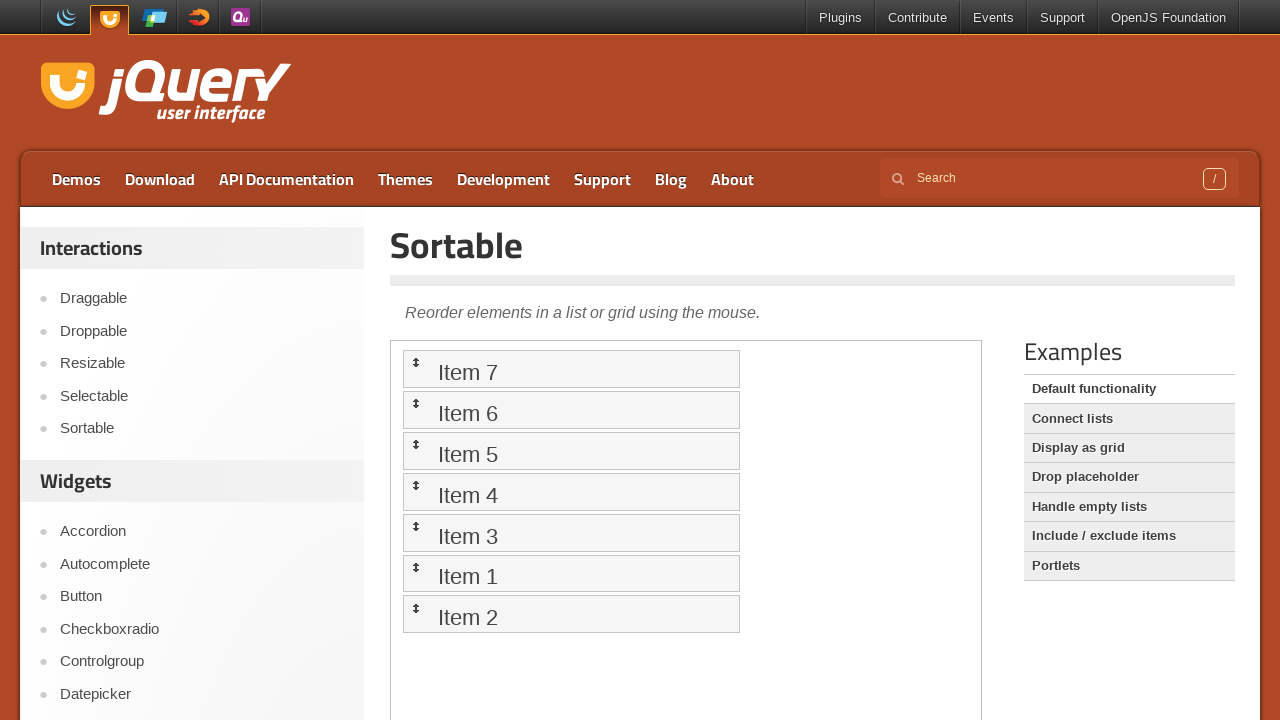

Dragged last list item to position 5 at (571, 573)
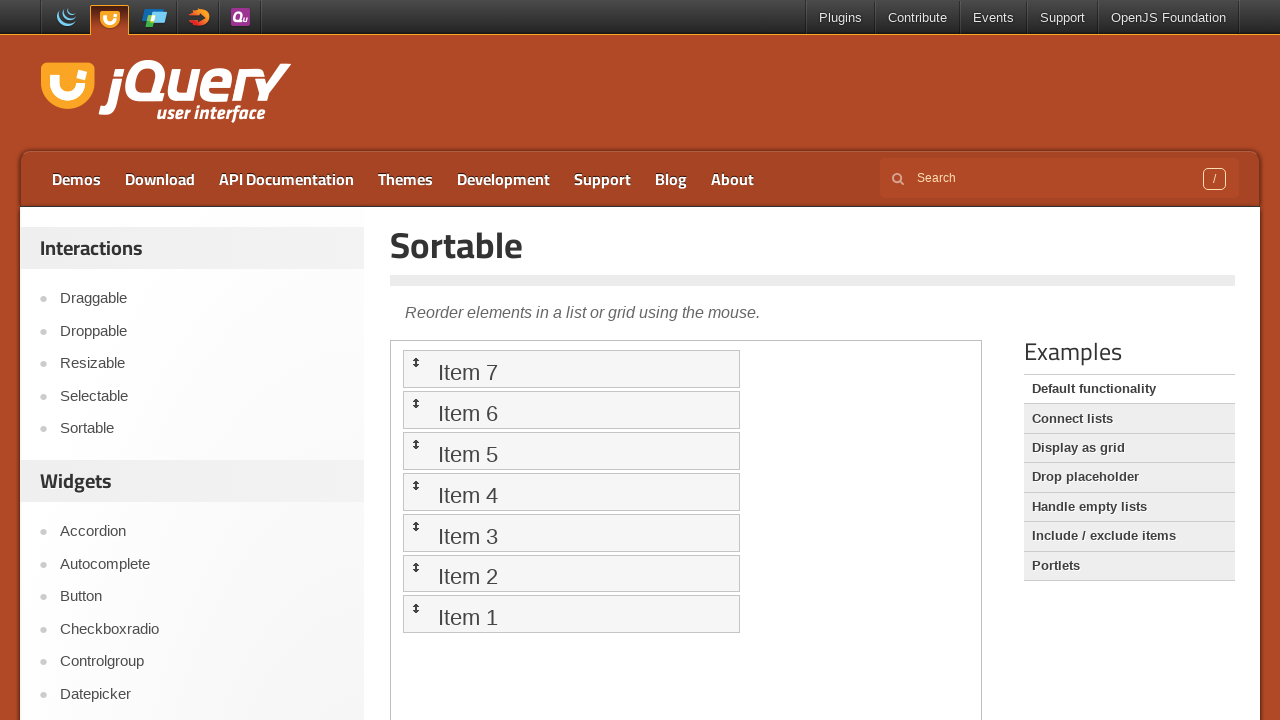

Waited 500ms for drag animation to complete
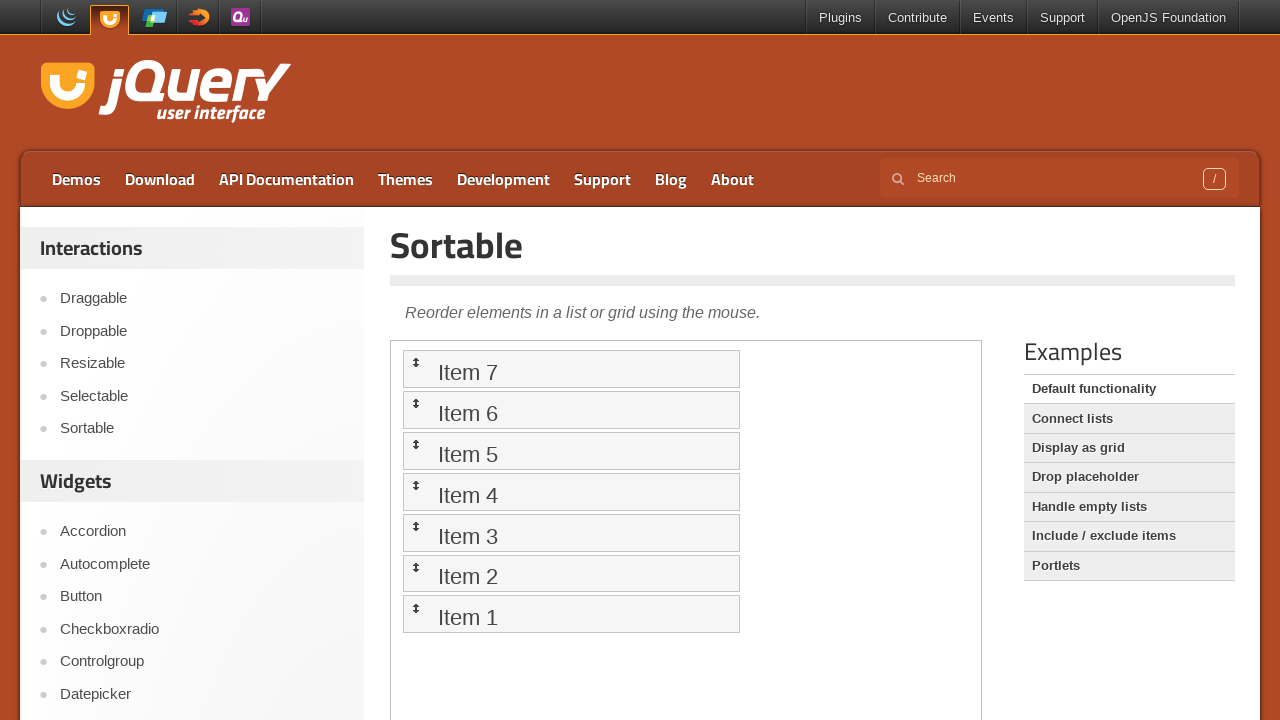

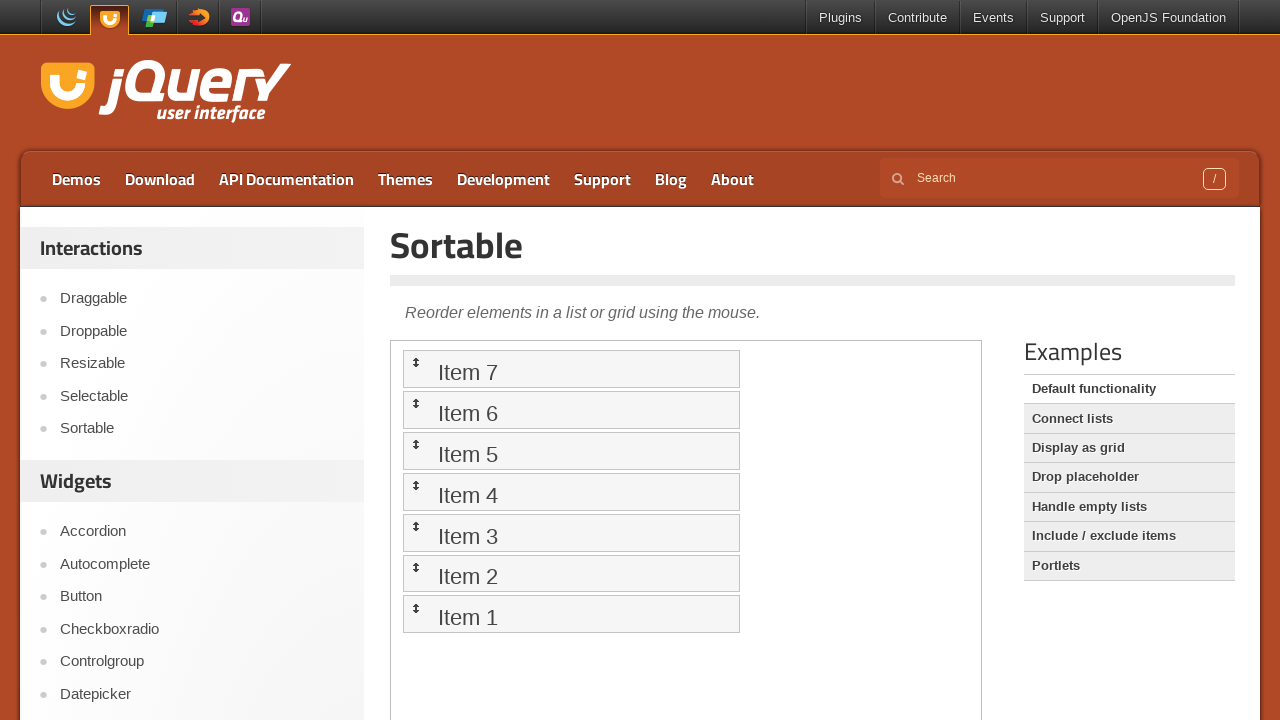